Navigates to a product category, selects a product, and clicks the Add to Cart button

Starting URL: https://www.demoblaze.com

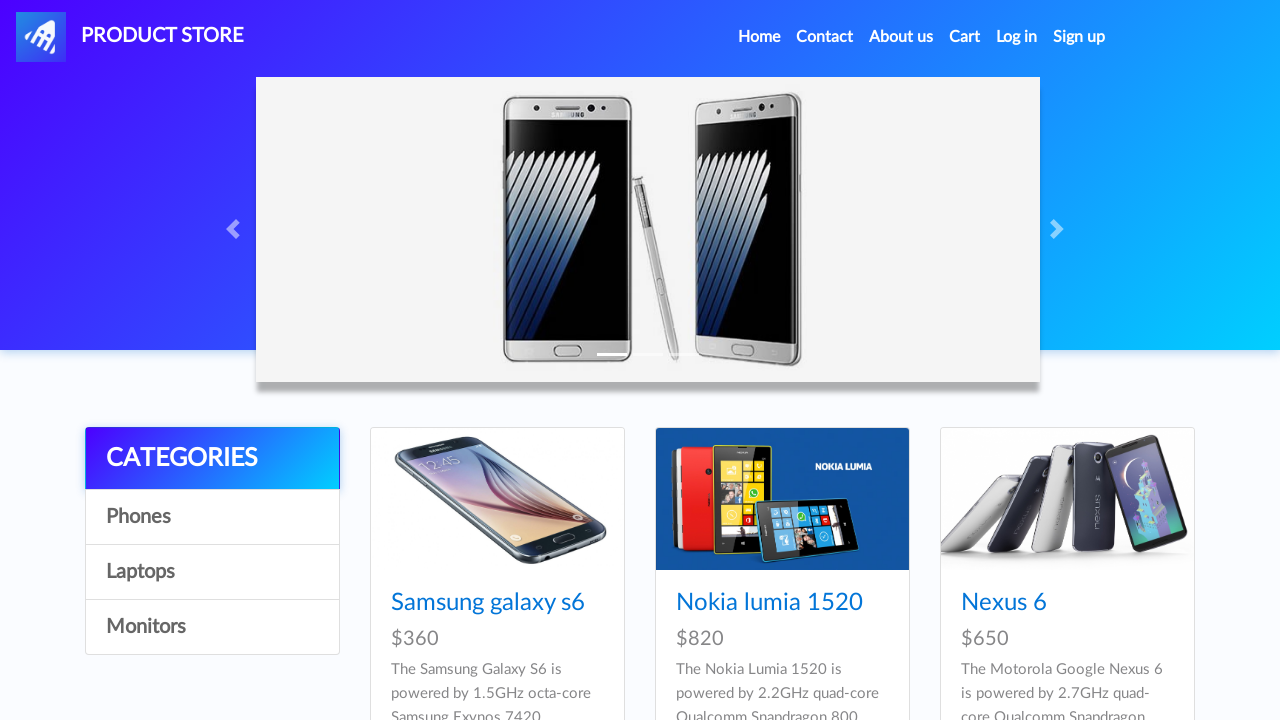

Clicked on 4th category in the category list at (212, 627) on .list-group a:nth-child(4)
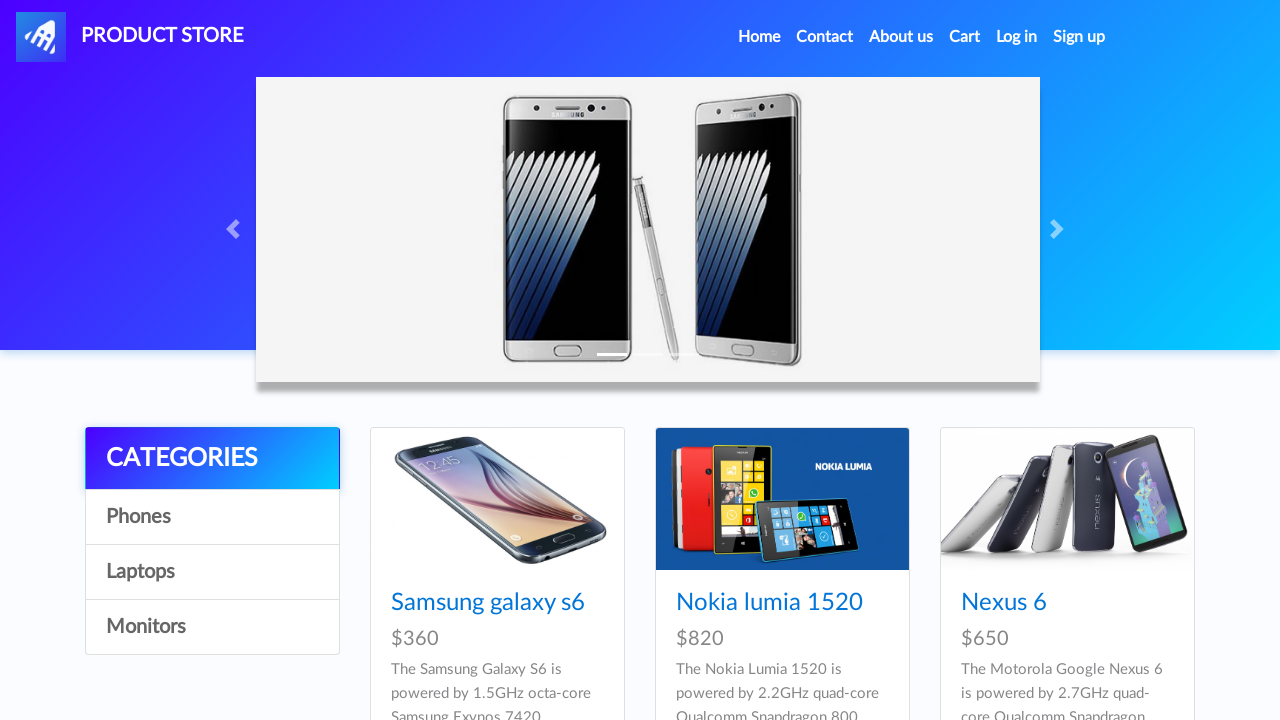

Waited for products to load
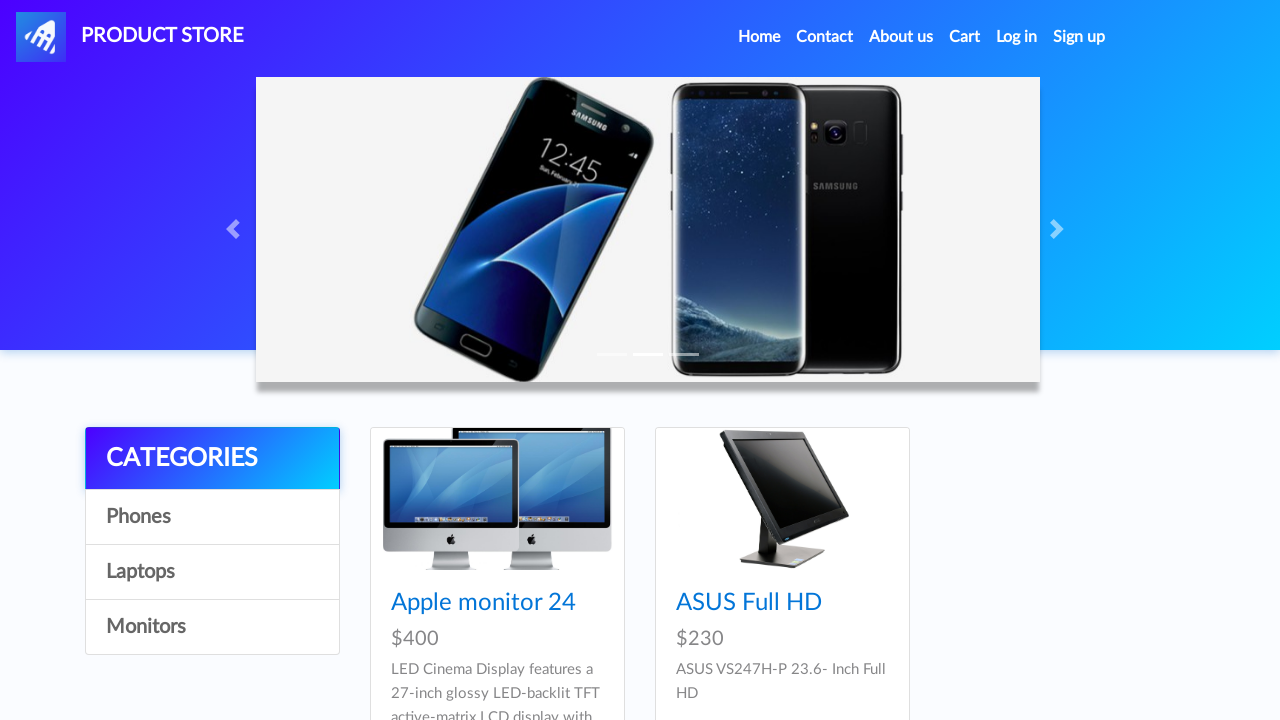

Clicked on first product in the category at (484, 603) on .card-block h4 a >> nth=0
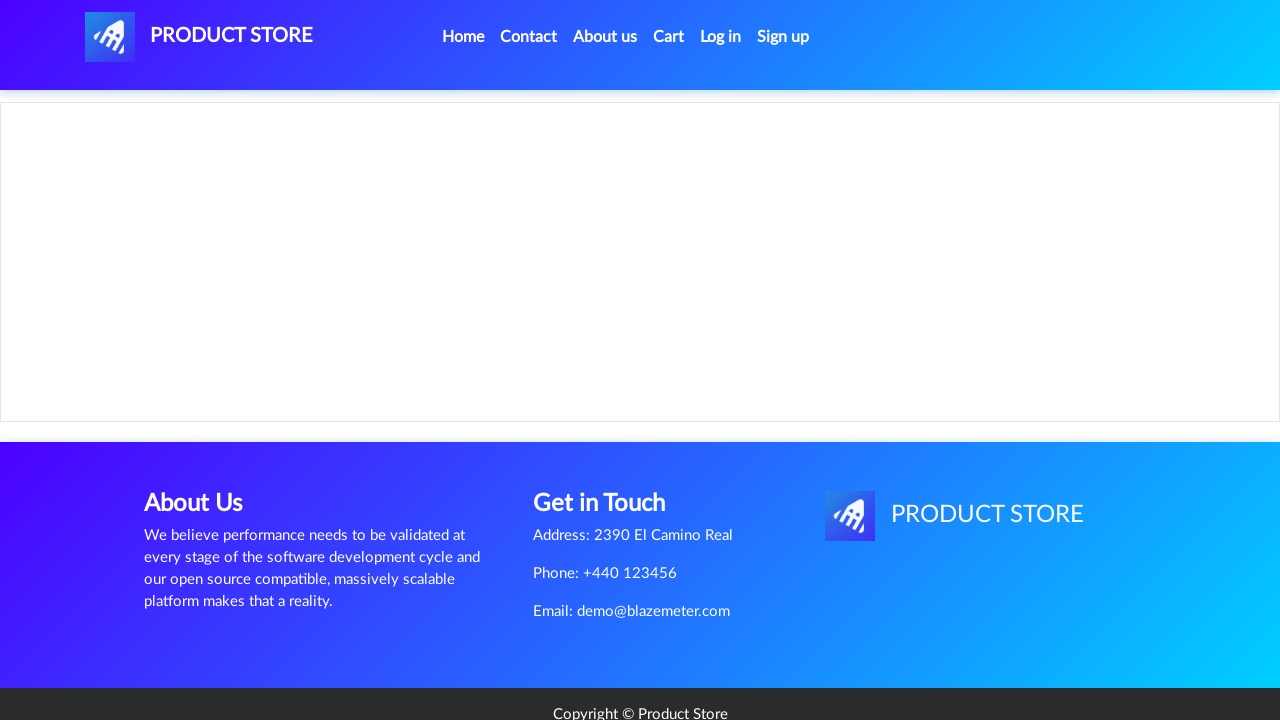

Clicked Add to Cart button at (610, 460) on a.btn-success:has-text('Add to cart')
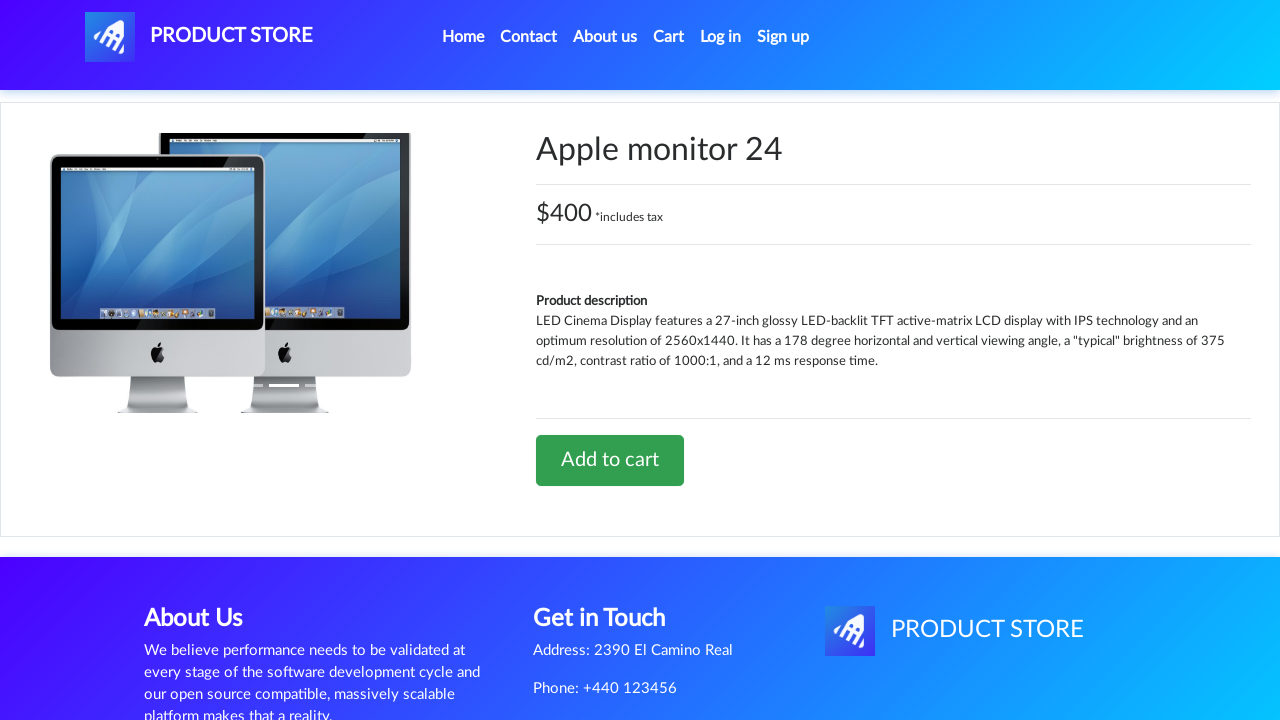

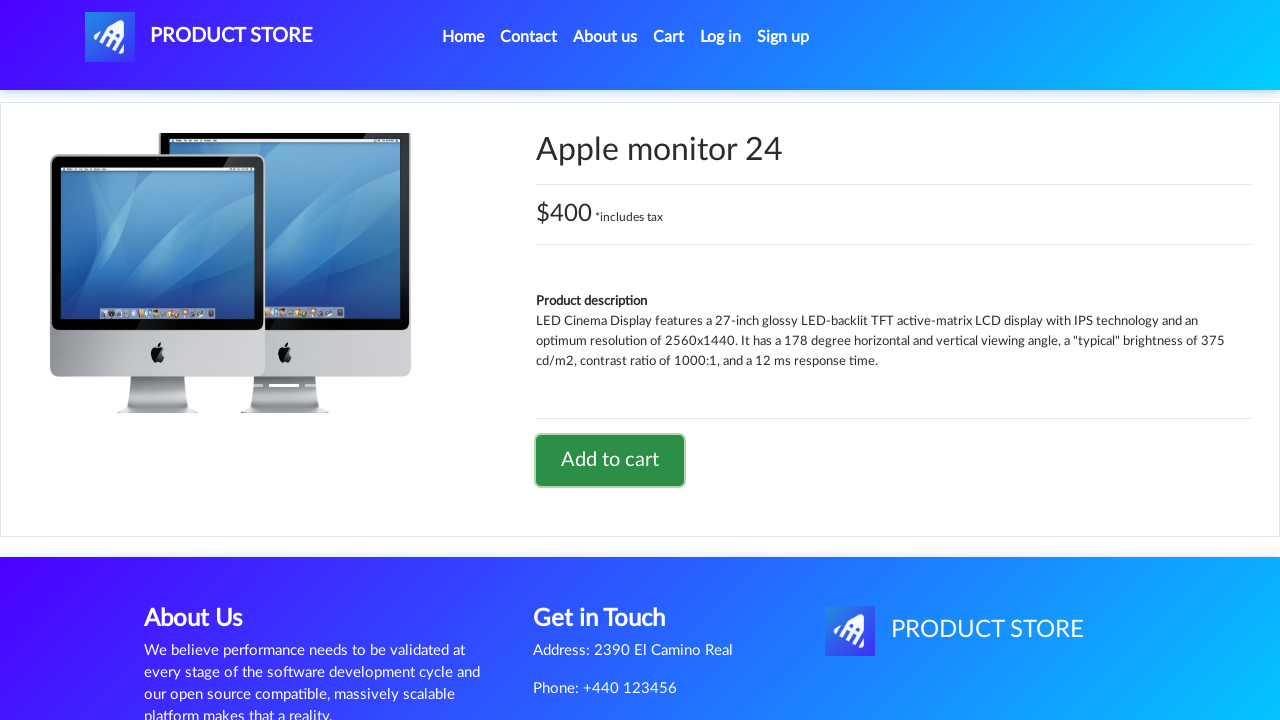